Tests a registration form by filling in personal information fields (name, email, phone, address) and submitting the form

Starting URL: http://suninjuly.github.io/registration1.html

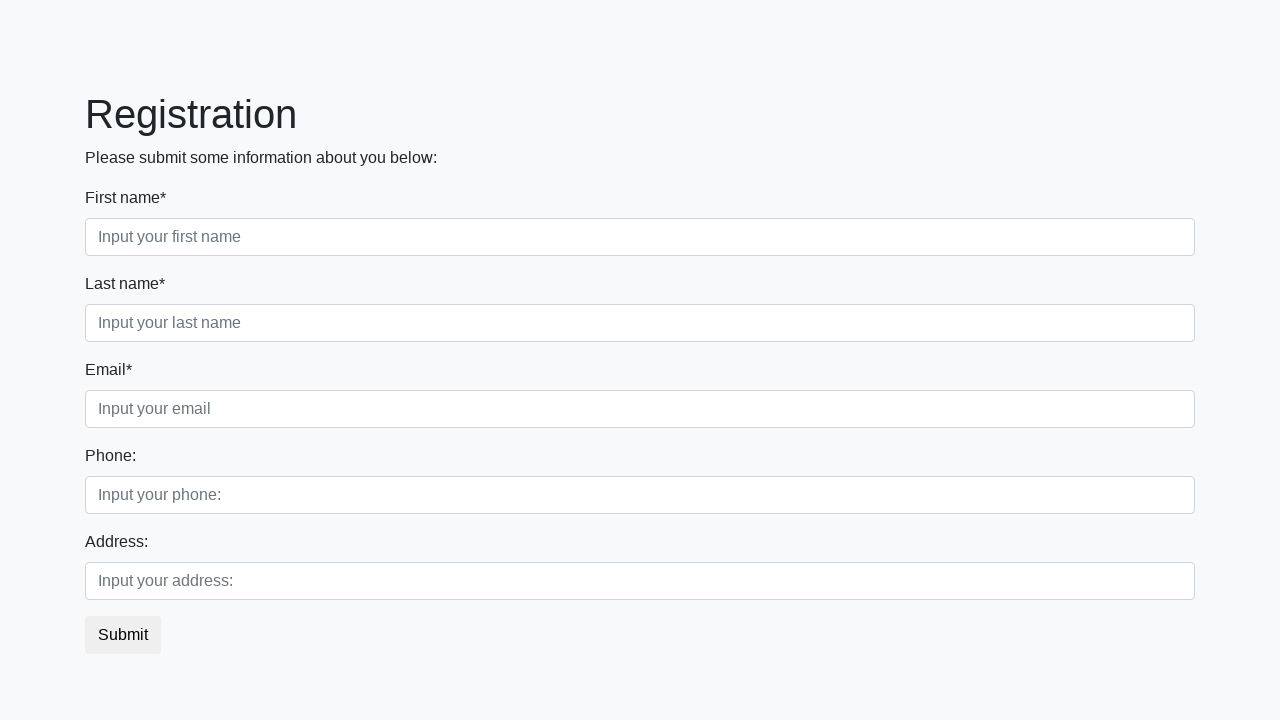

Navigated to registration form page
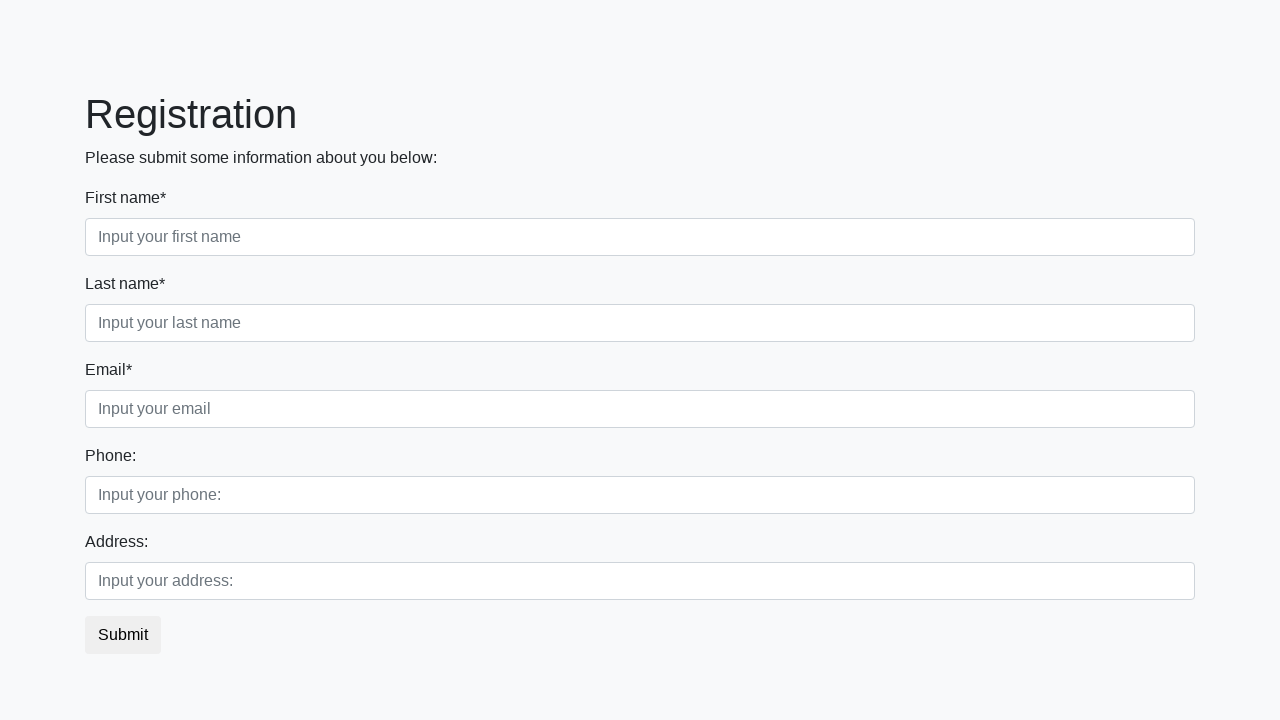

Filled in first name field with 'Ivan' on //html/body/div/form/div[1]/div[1]/input
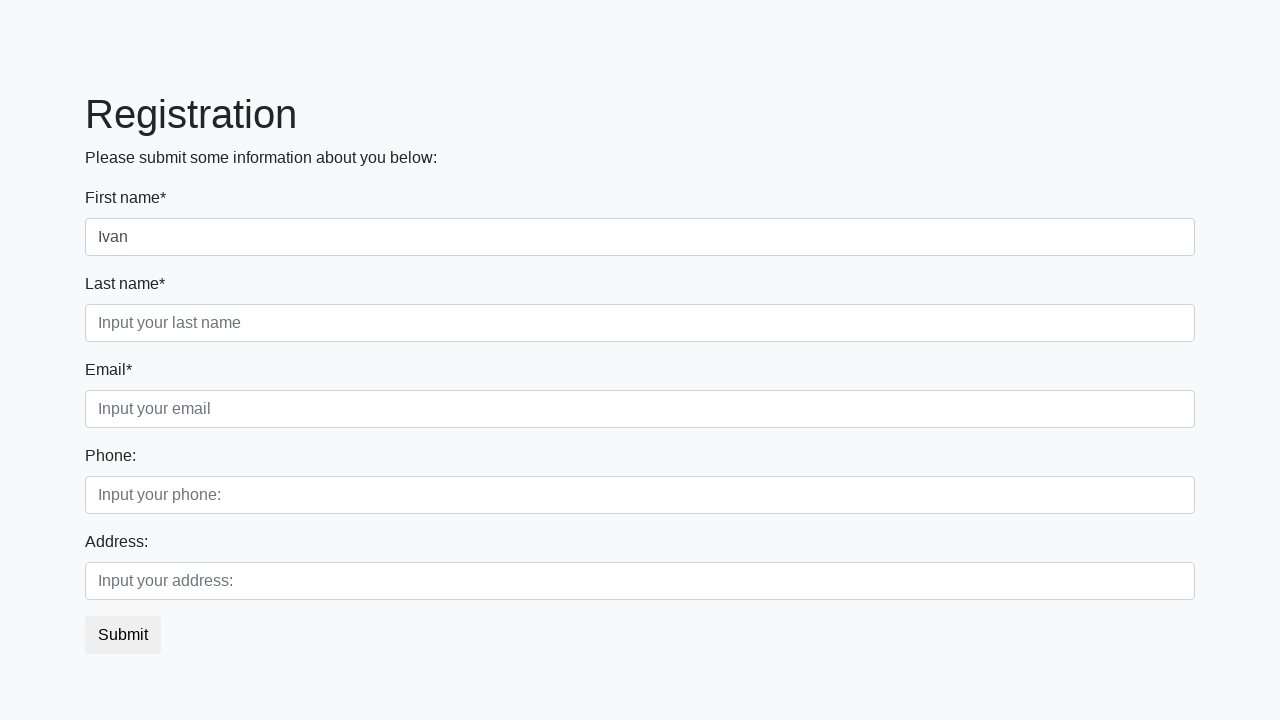

Filled in last name field with 'Petrov' on //html/body/div/form/div[1]/div[2]/input
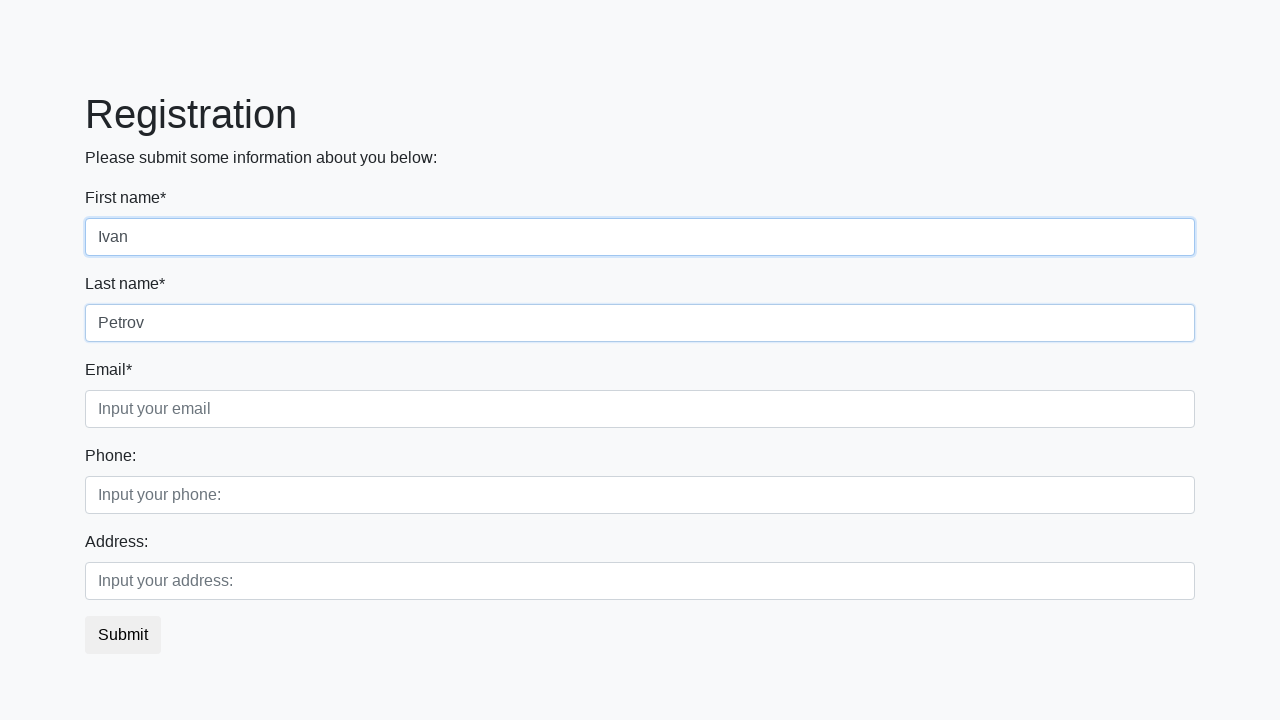

Filled in email field with 'test123@example.com' on //html/body/div/form/div[1]/div[3]/input
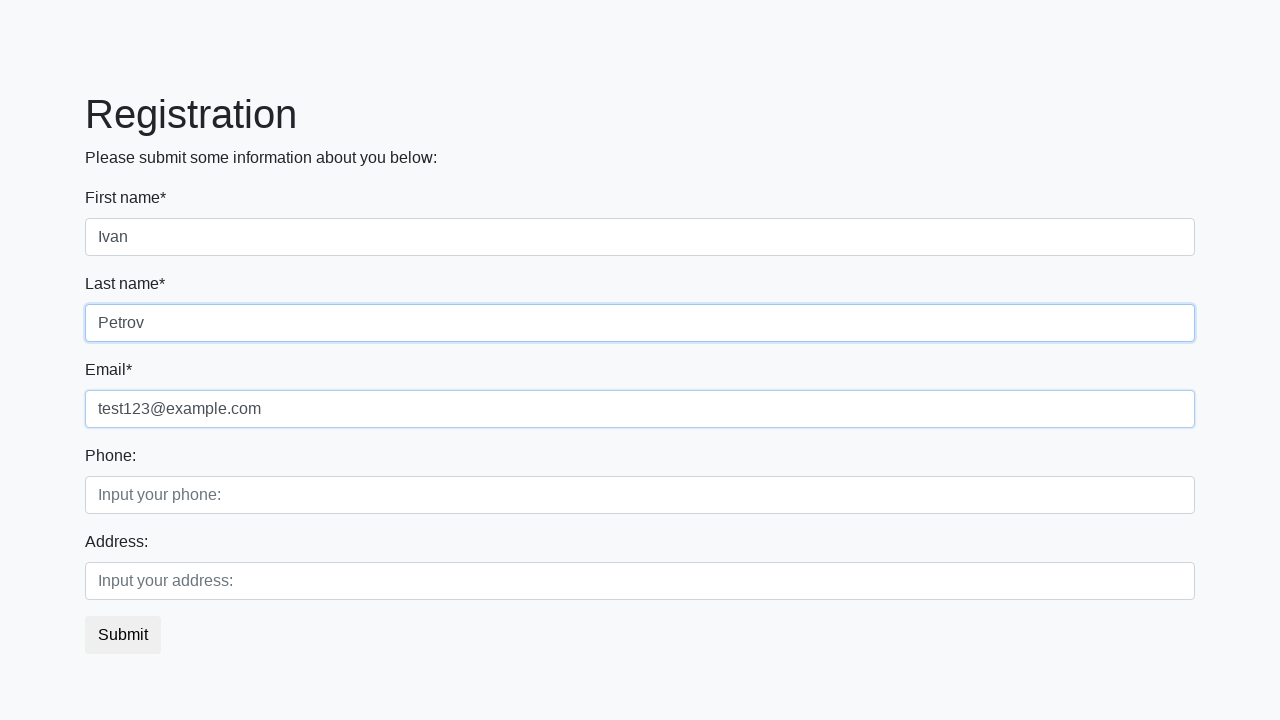

Filled in phone number field with '75551234567' on //html/body/div/form/div[2]/div[1]/input
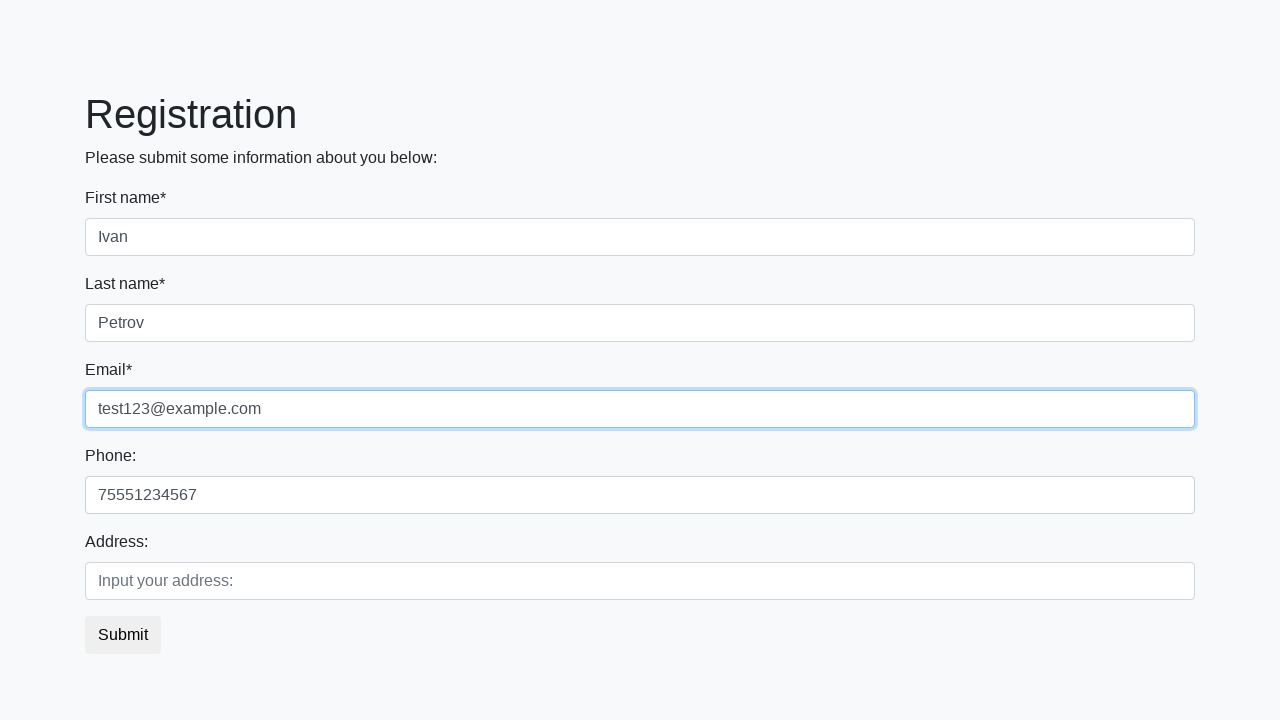

Filled in address field with '123 Test Street' on //html/body/div/form/div[2]/div[2]/input
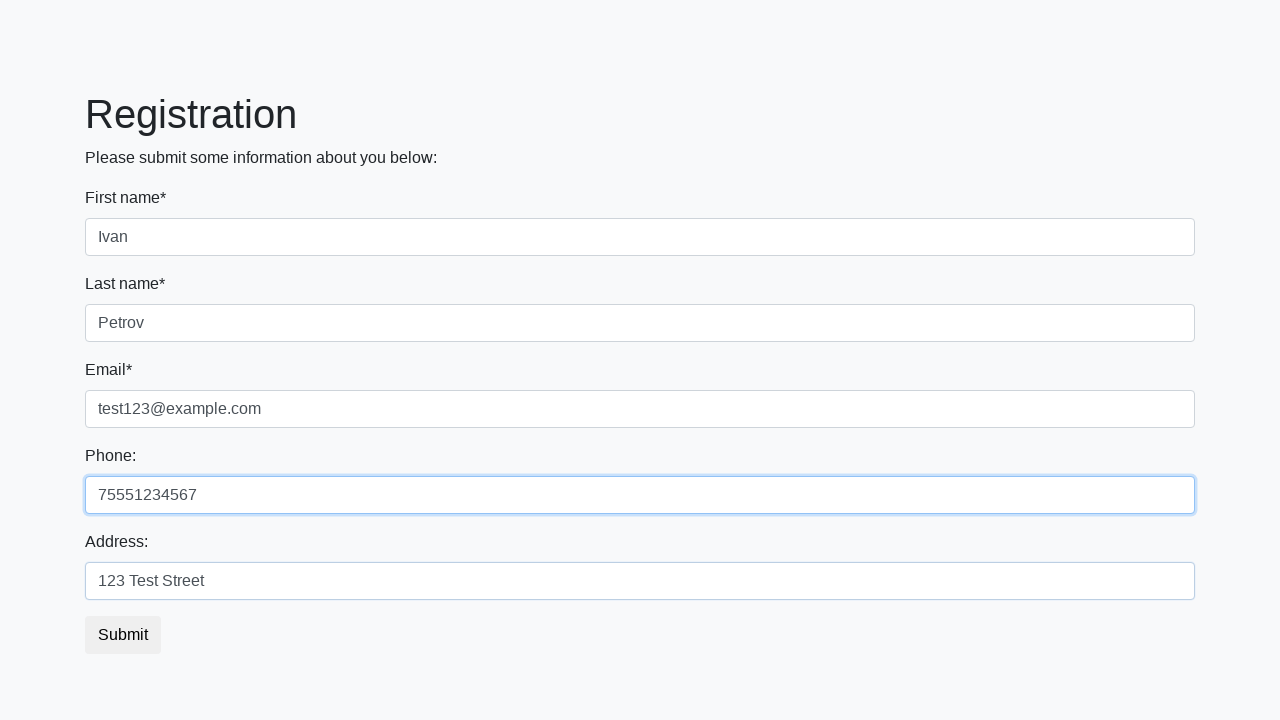

Clicked submit button to register at (123, 635) on button.btn
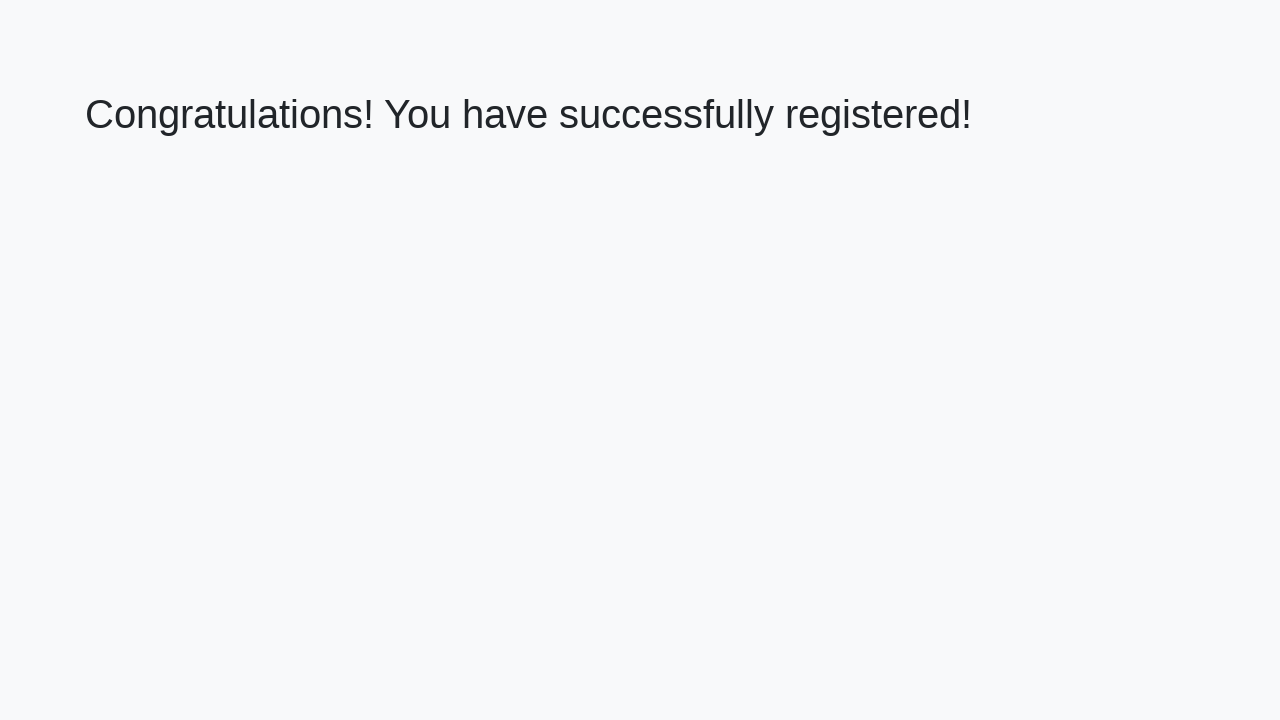

Success message heading appeared
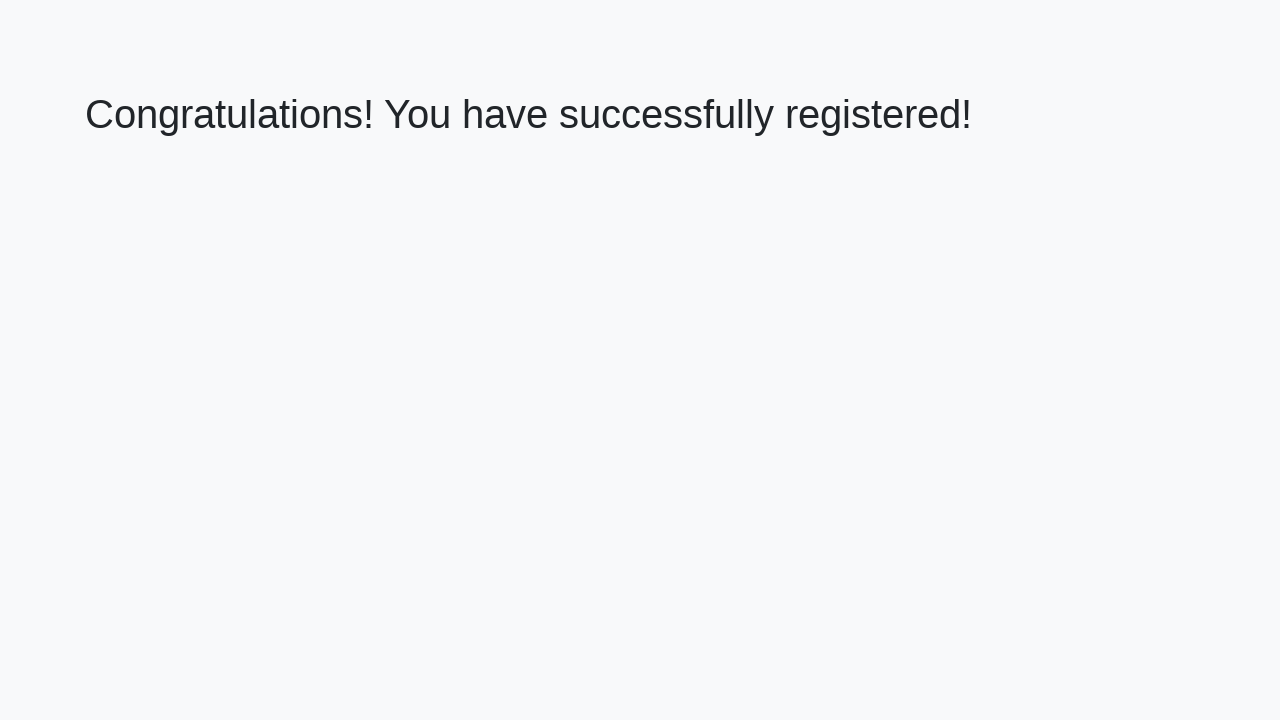

Retrieved success message text
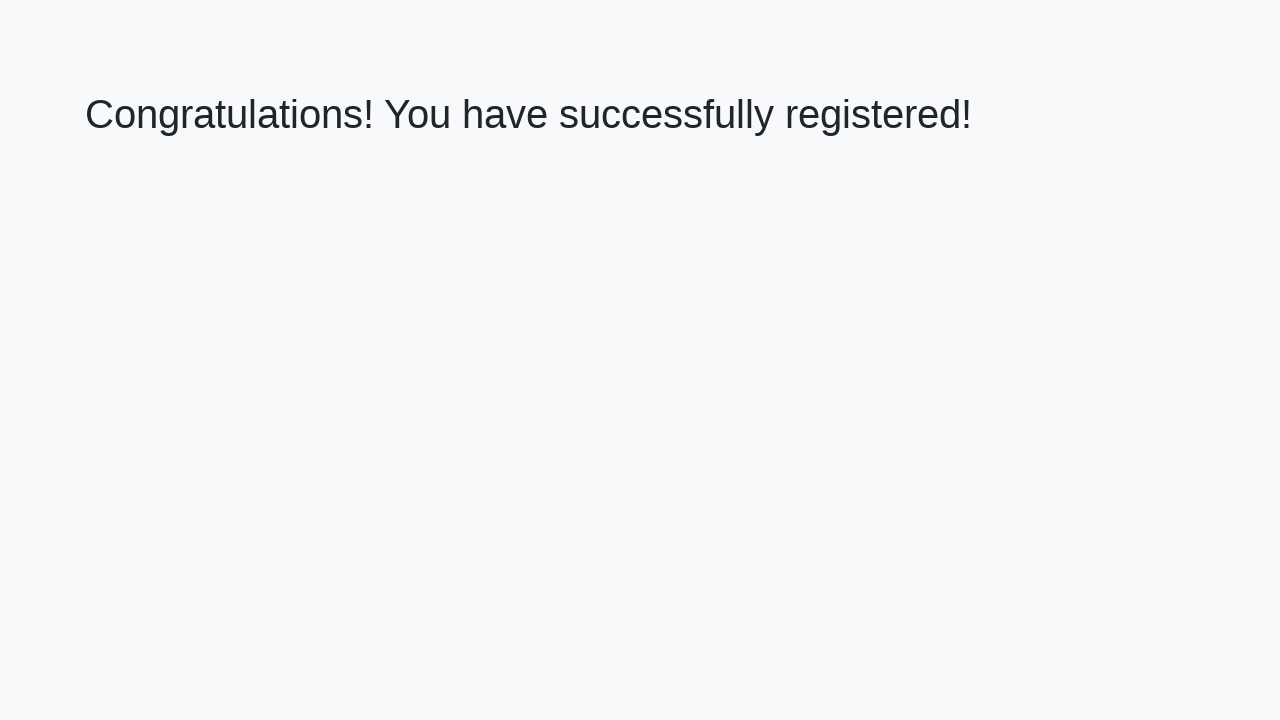

Verified success message matches expected text
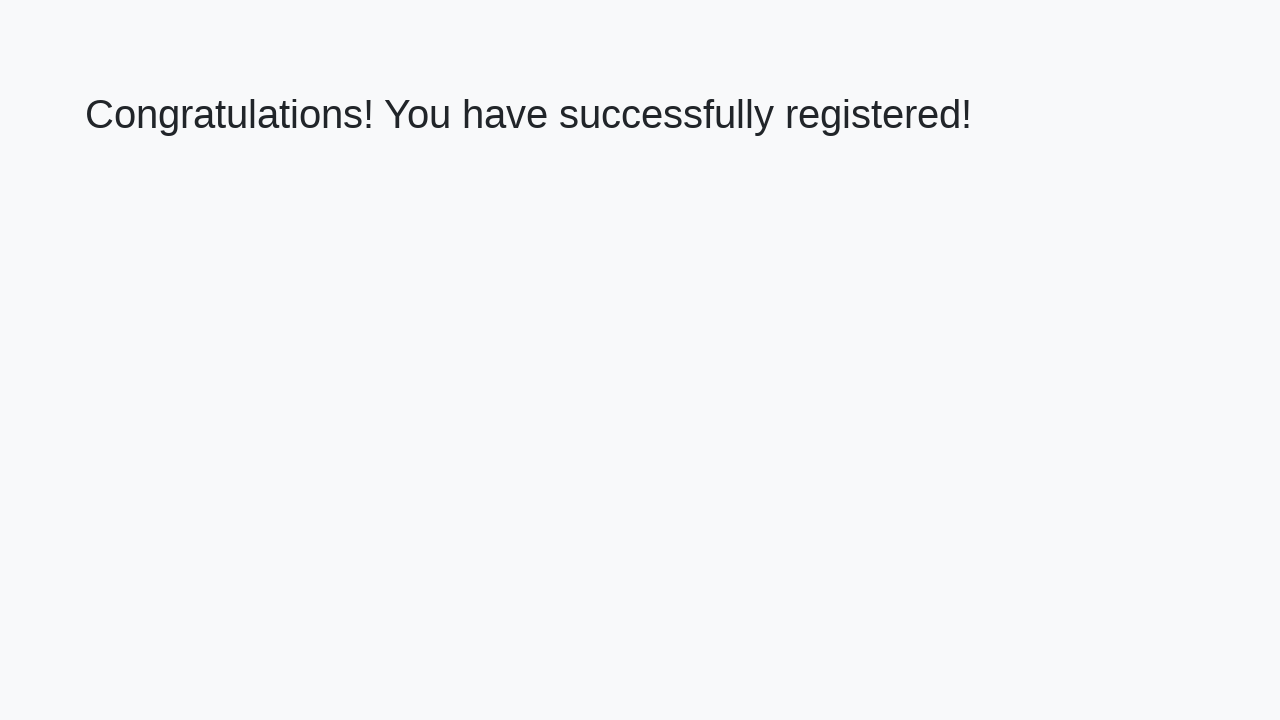

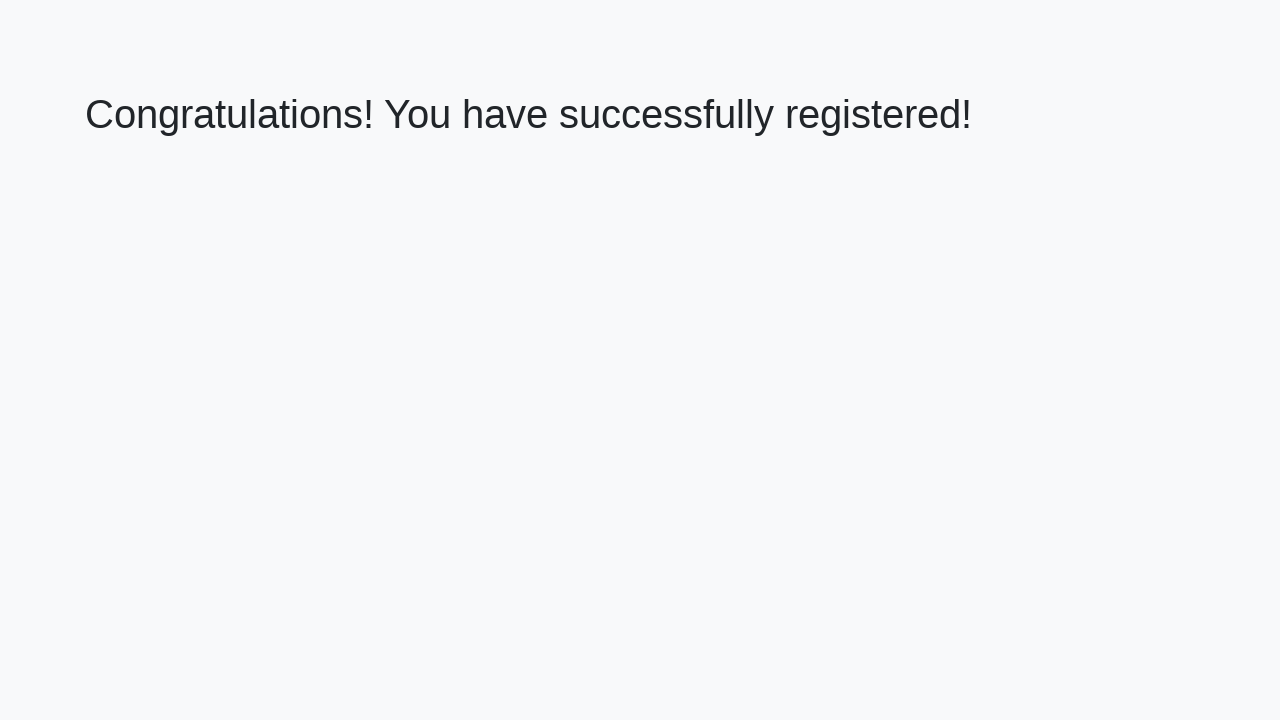